Tests the percentage calculator by finding what is 10% of 10, expecting the result to end with 1.

Starting URL: https://ru.onlinemschool.com/

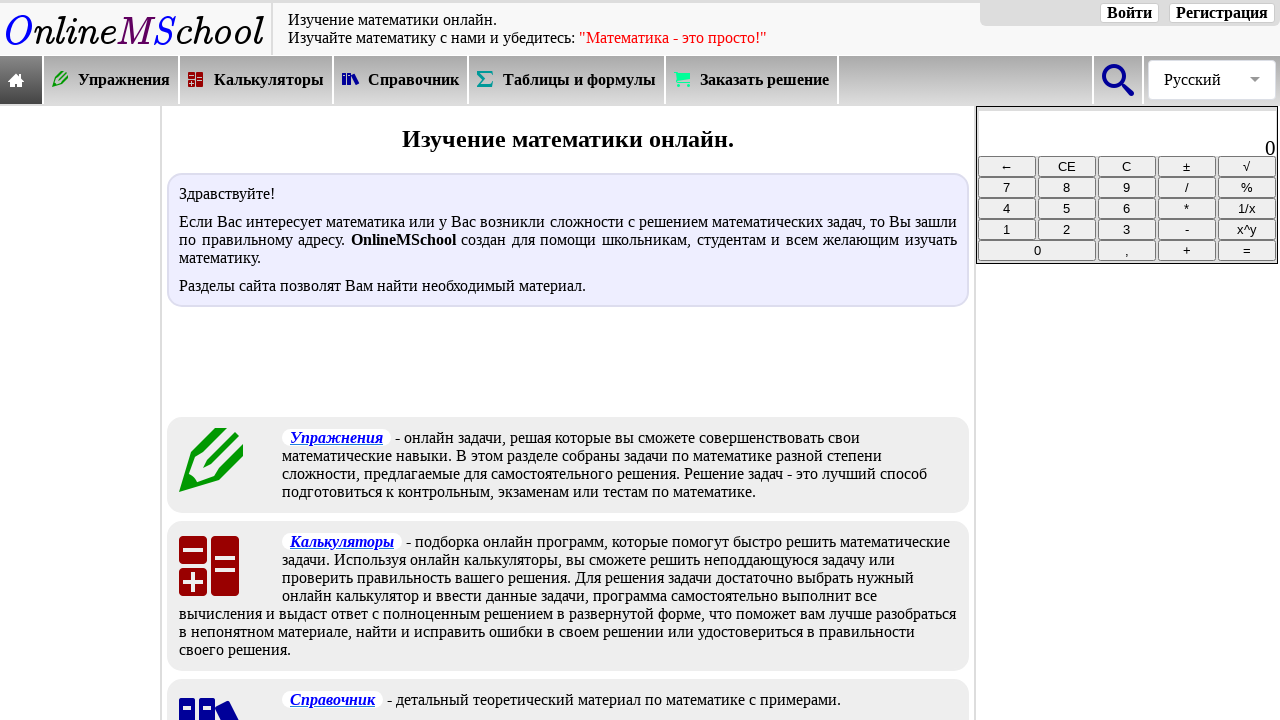

Waited for calculators menu selector to load
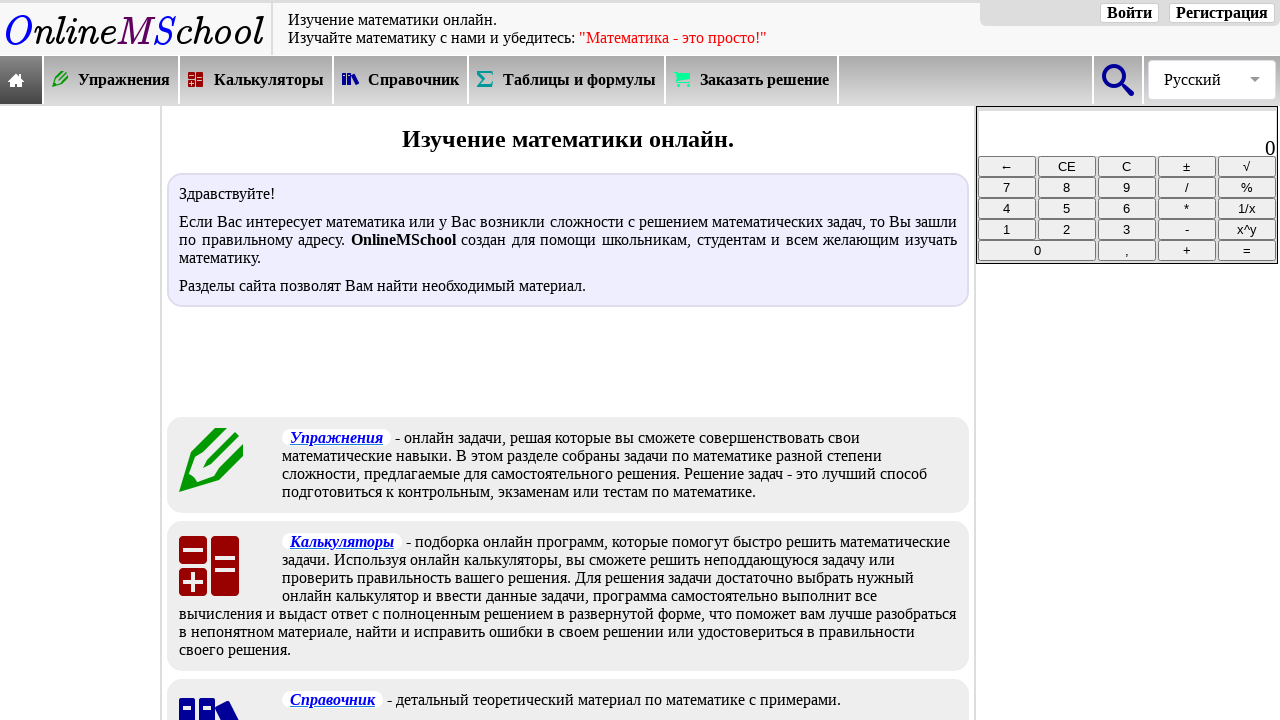

Clicked on calculators menu at (269, 80) on xpath=//*[@id="oms_body1"]/header/nav/div[2]/div[3]/a/div/div[2]
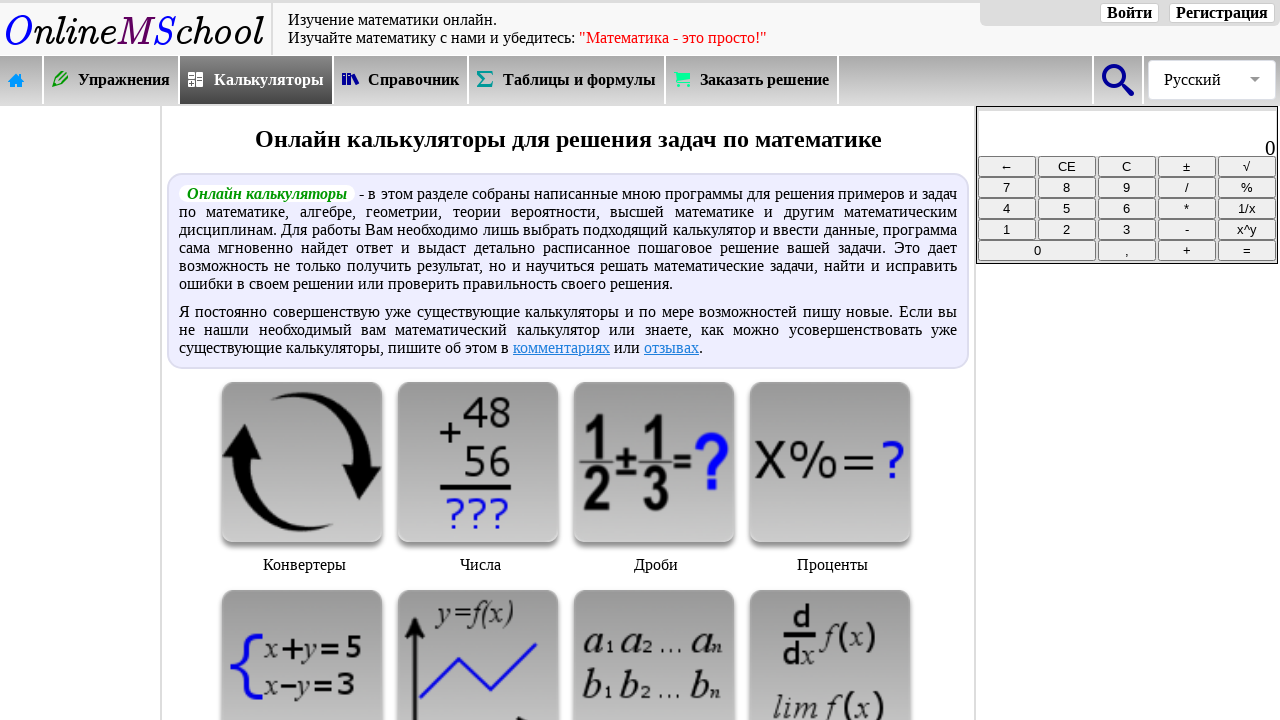

Waited for percentage calculator category selector to load
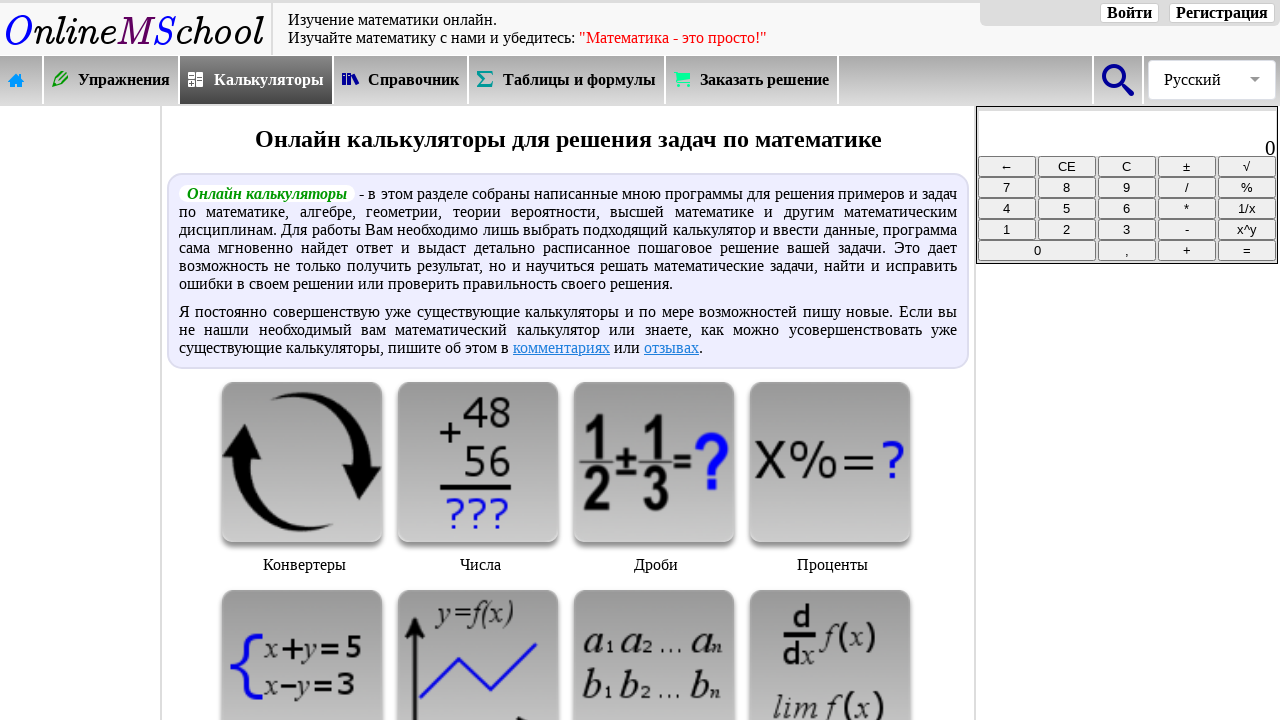

Clicked on percentage calculator category at (830, 462) on xpath=//*[@id="oms_center_block"]/div[3]/div[4]/img
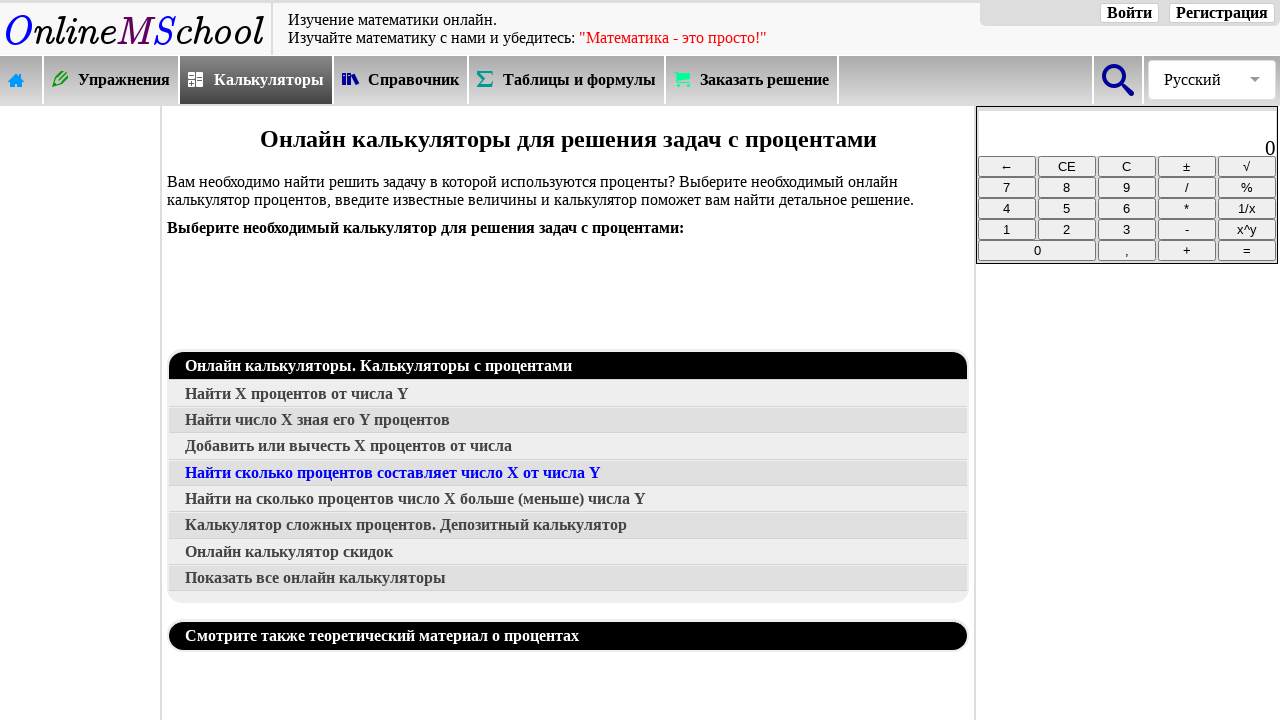

Waited for specific percentage calculator selector to load
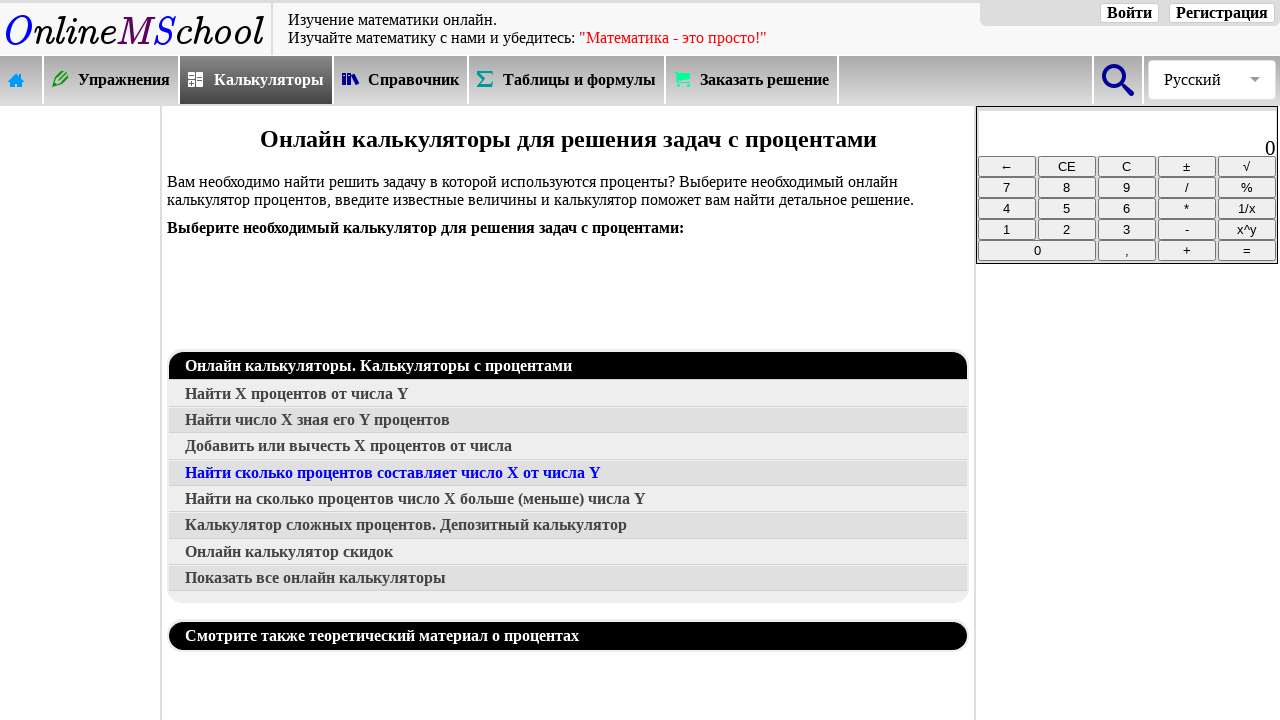

Clicked on specific percentage calculator at (568, 394) on xpath=//*[@id="oms_center_block"]/div[3]/a[2]
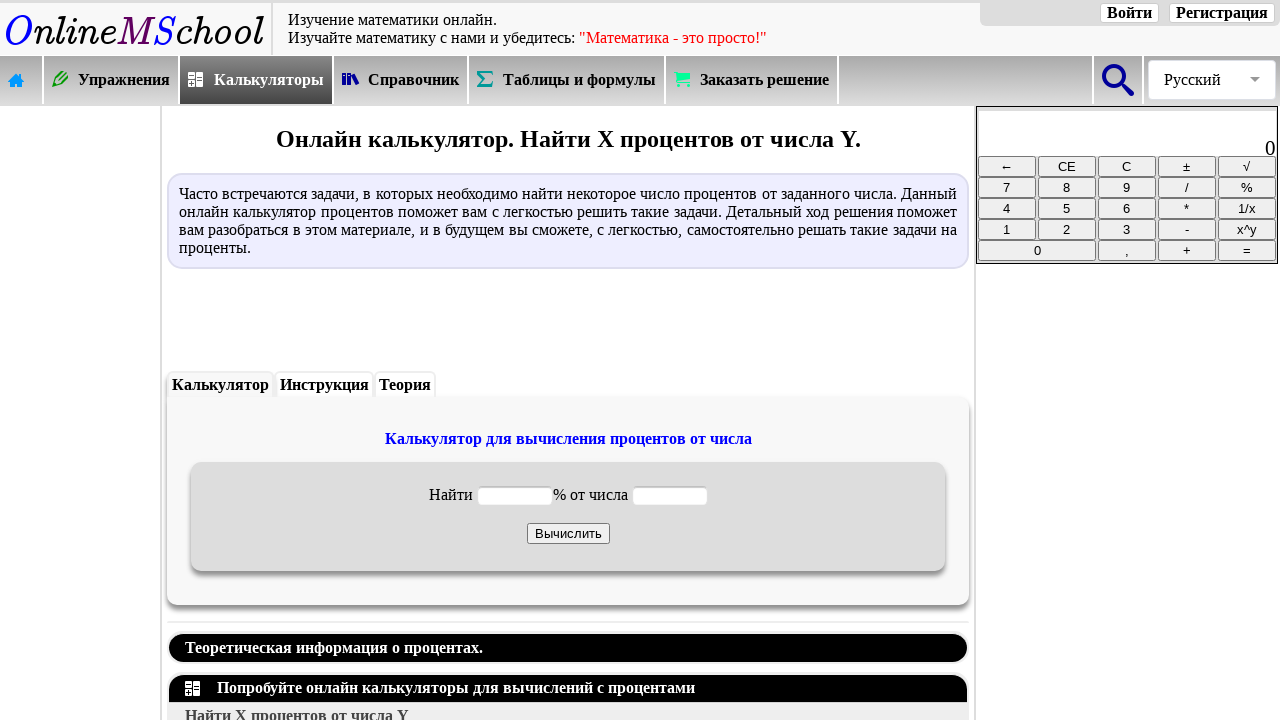

Waited for percentage input field selector to load
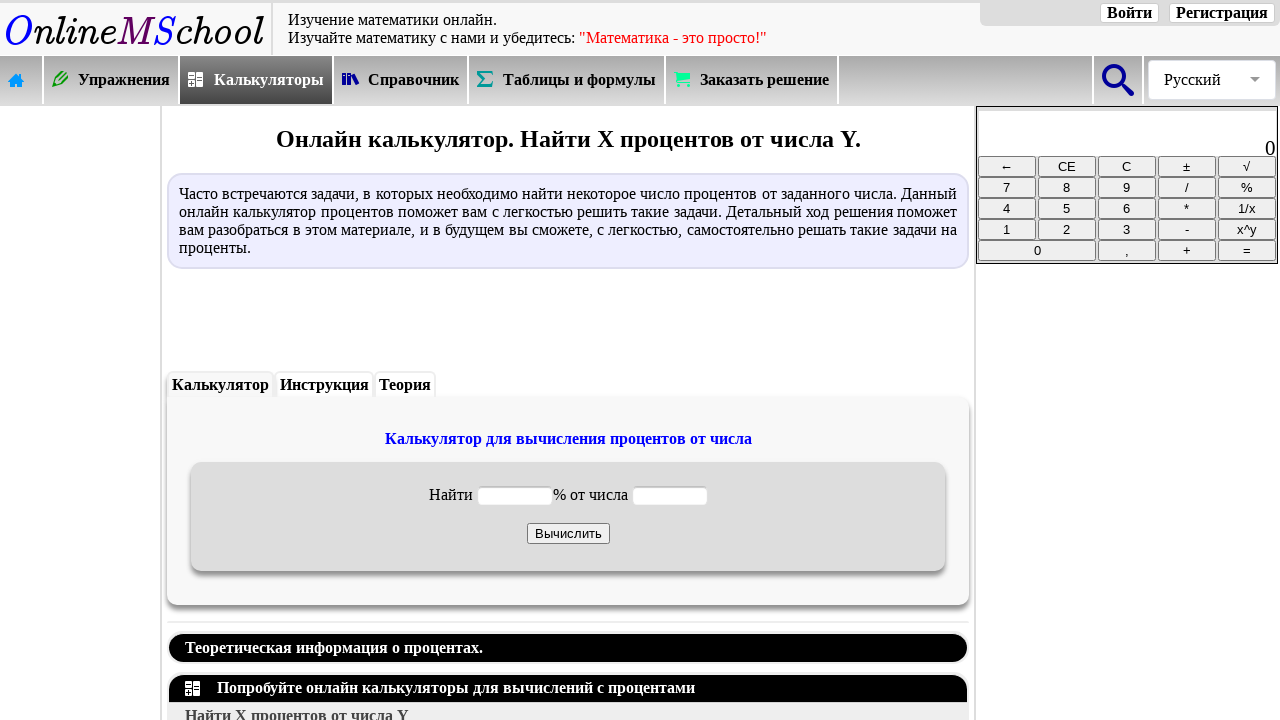

Entered percentage value of 10 on #oms_c1
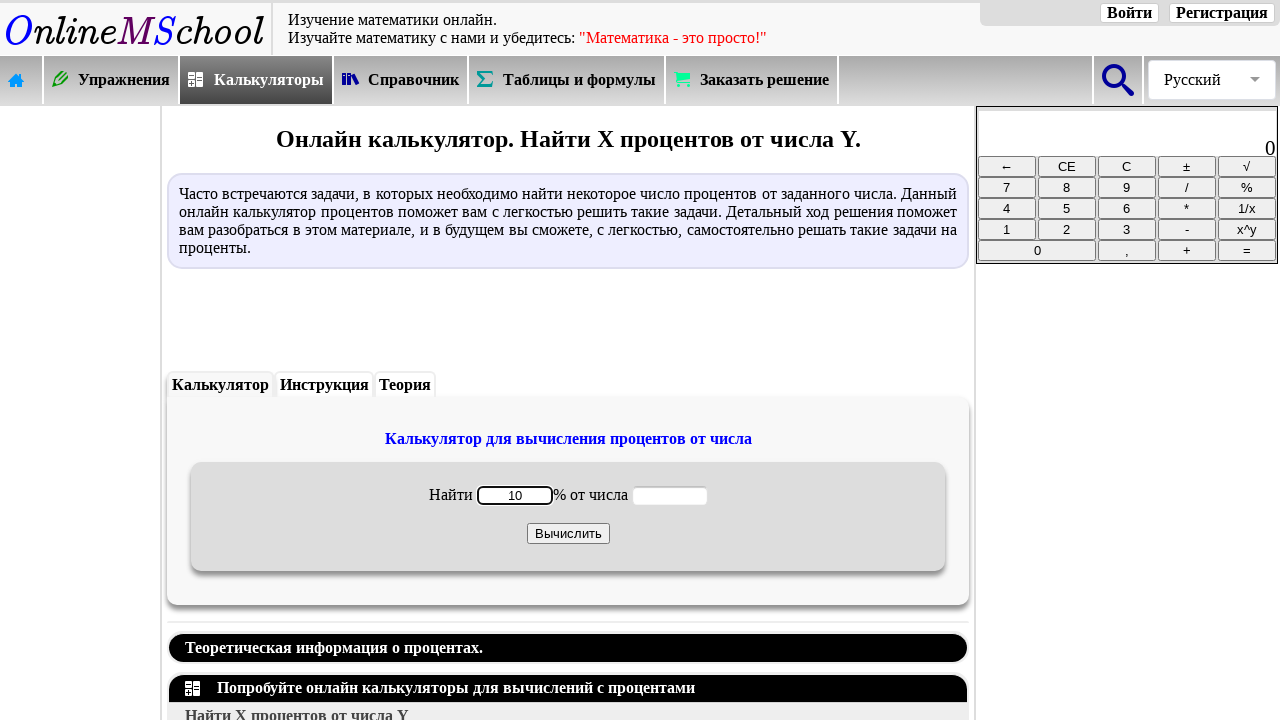

Entered number value of 10 on #oms_c2
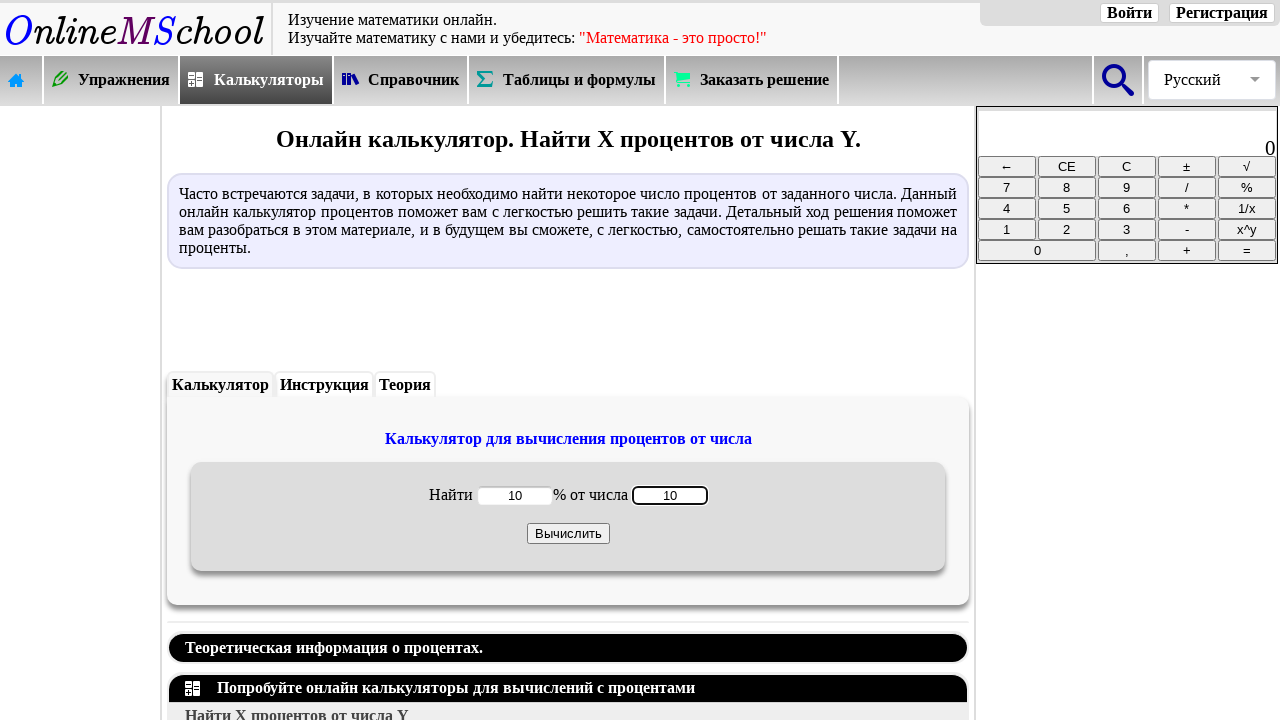

Waited for calculate button selector to load
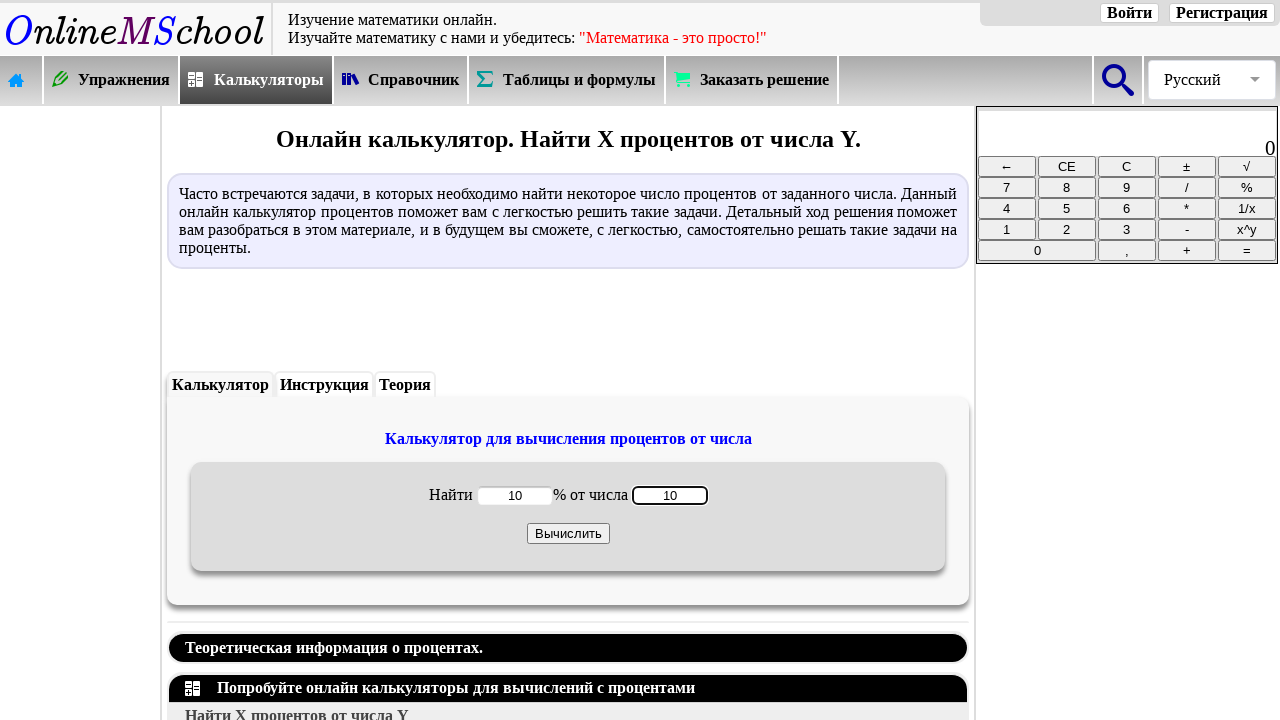

Clicked calculate button to compute 10% of 10 at (568, 533) on input[onclick="percent1('oms_c')"]
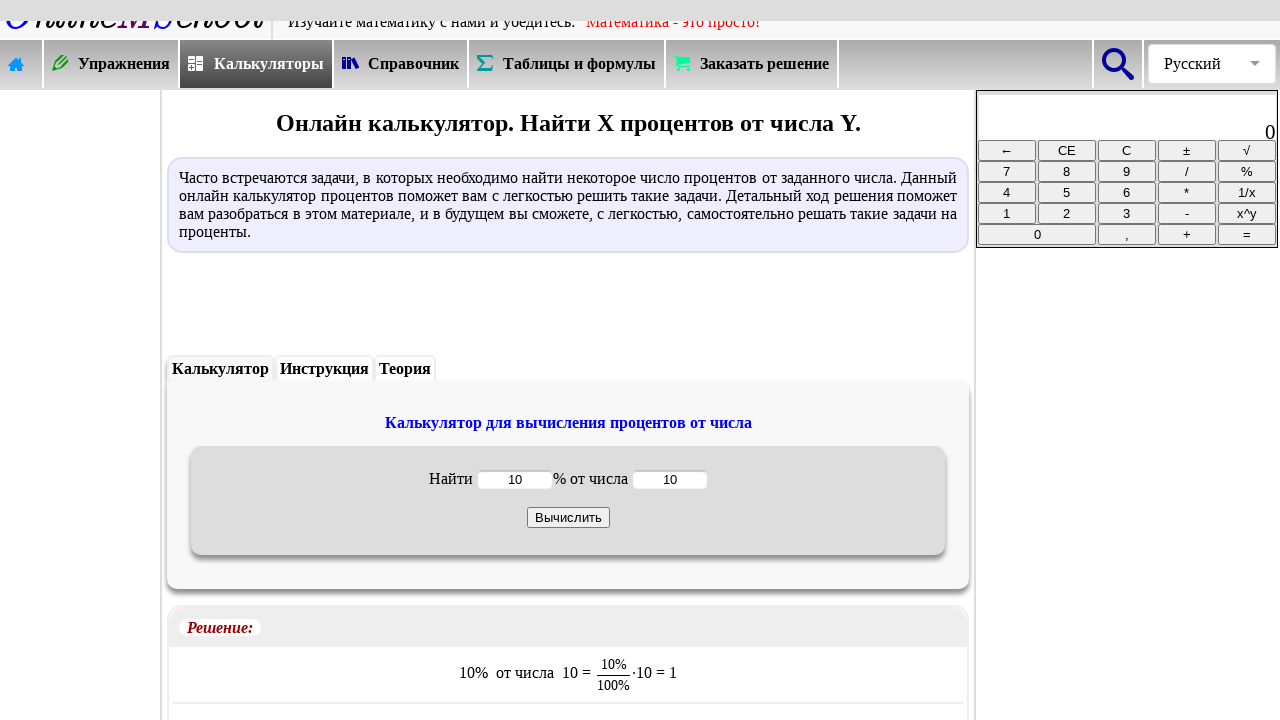

Waited for result to appear on page
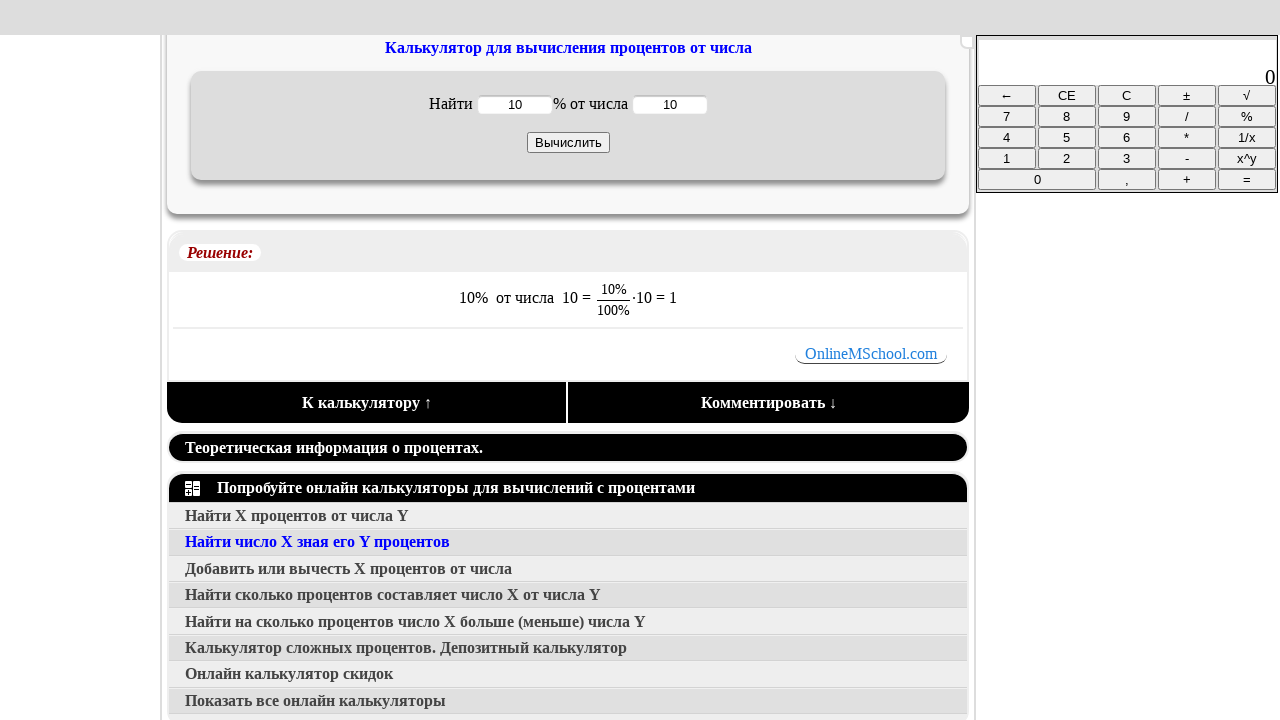

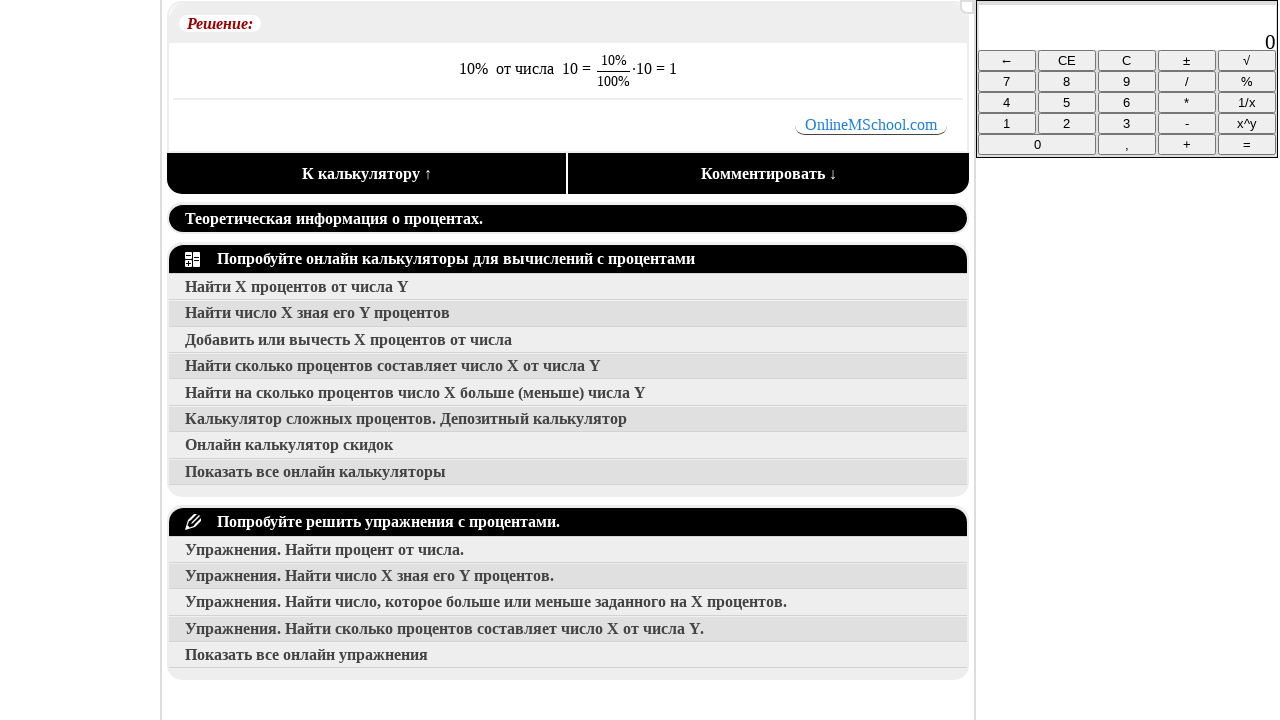